Tests clearing the complete state of all items by checking and then unchecking the toggle all checkbox.

Starting URL: https://demo.playwright.dev/todomvc

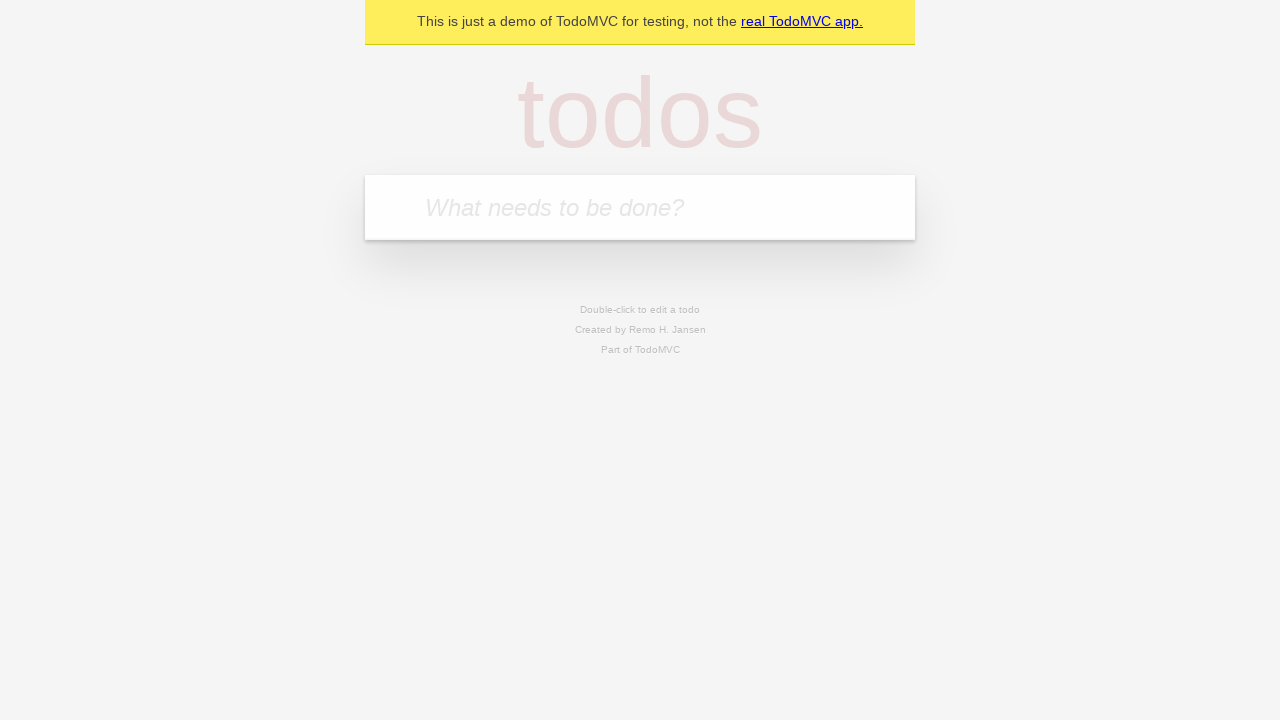

Filled first todo input with 'buy some cheese' on internal:attr=[placeholder="What needs to be done?"i]
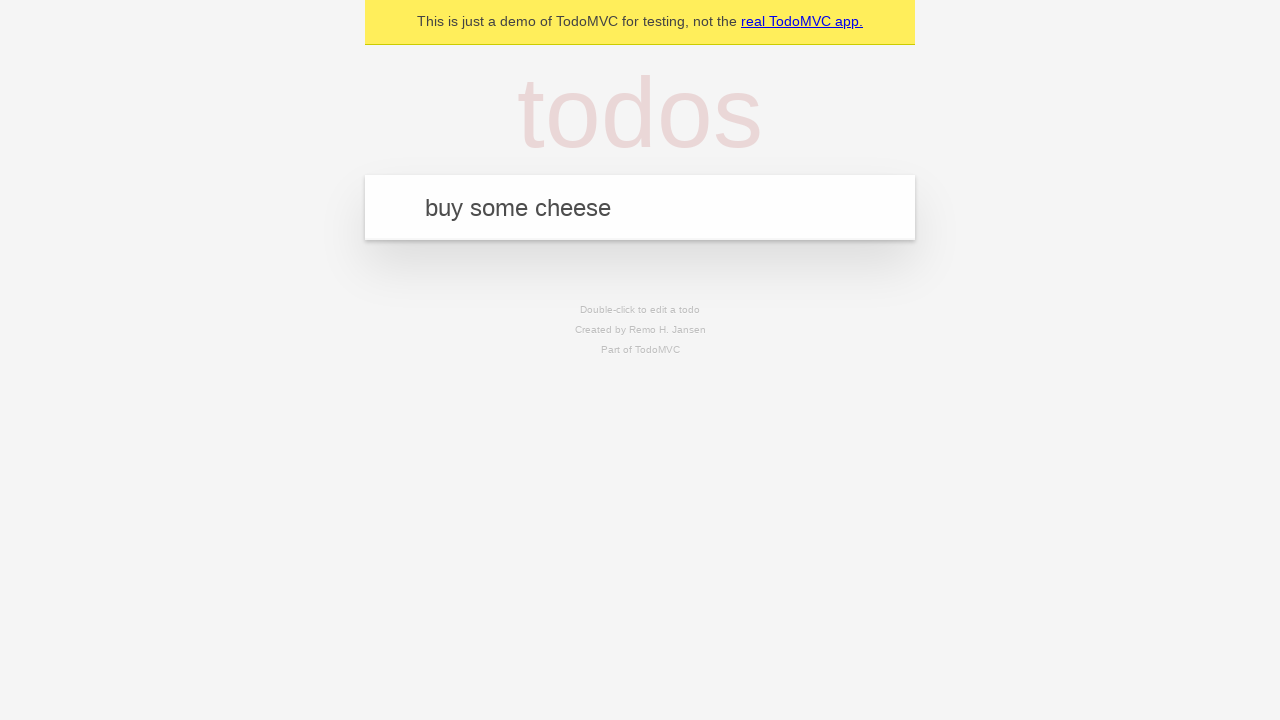

Pressed Enter to create first todo on internal:attr=[placeholder="What needs to be done?"i]
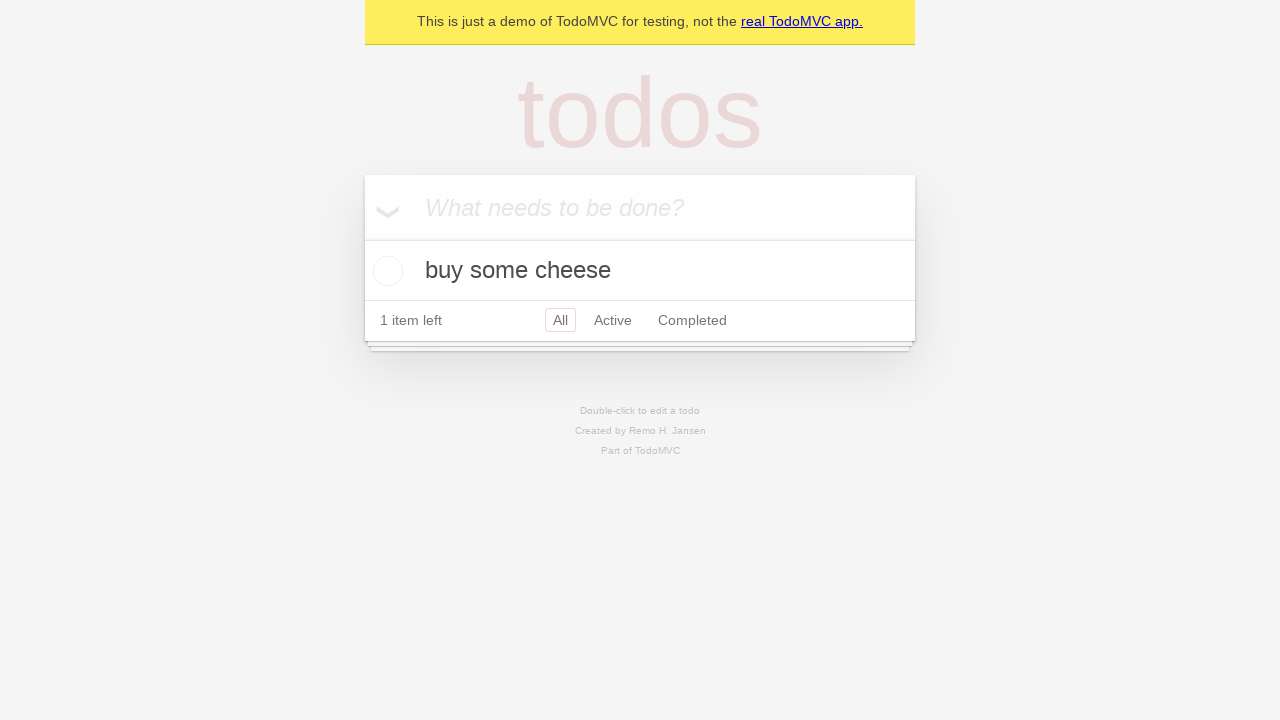

Filled second todo input with 'feed the cat' on internal:attr=[placeholder="What needs to be done?"i]
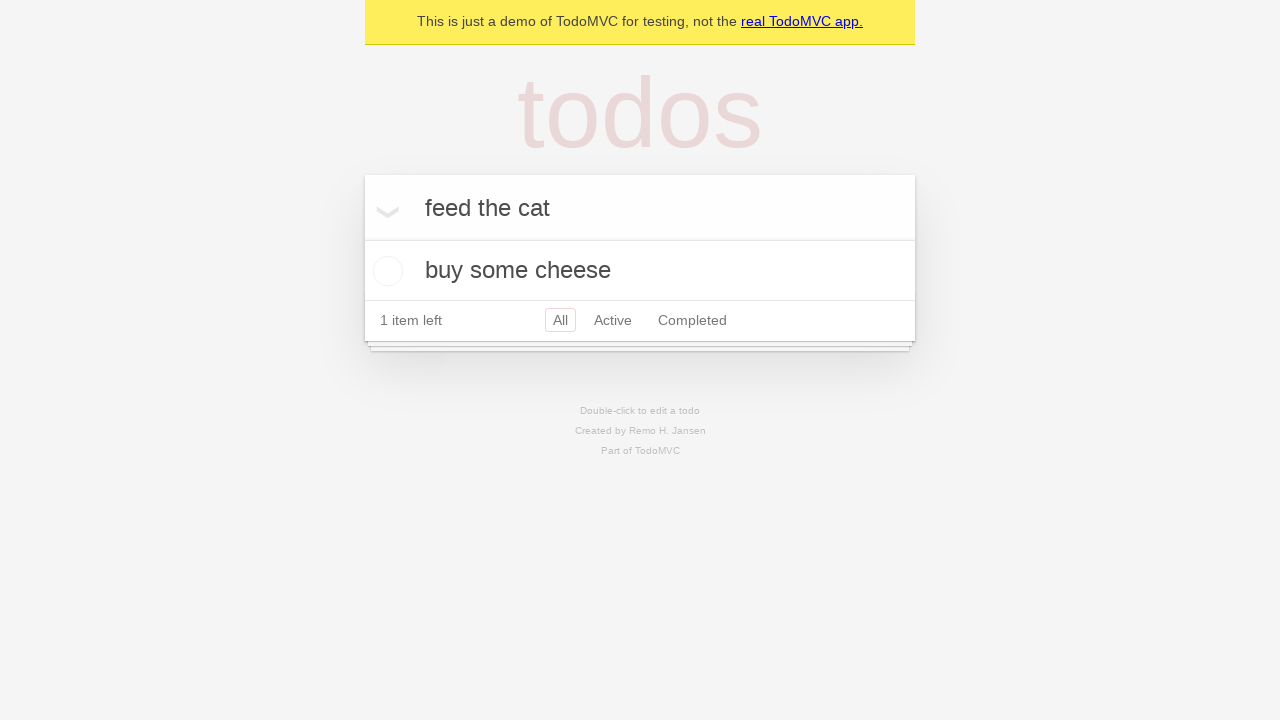

Pressed Enter to create second todo on internal:attr=[placeholder="What needs to be done?"i]
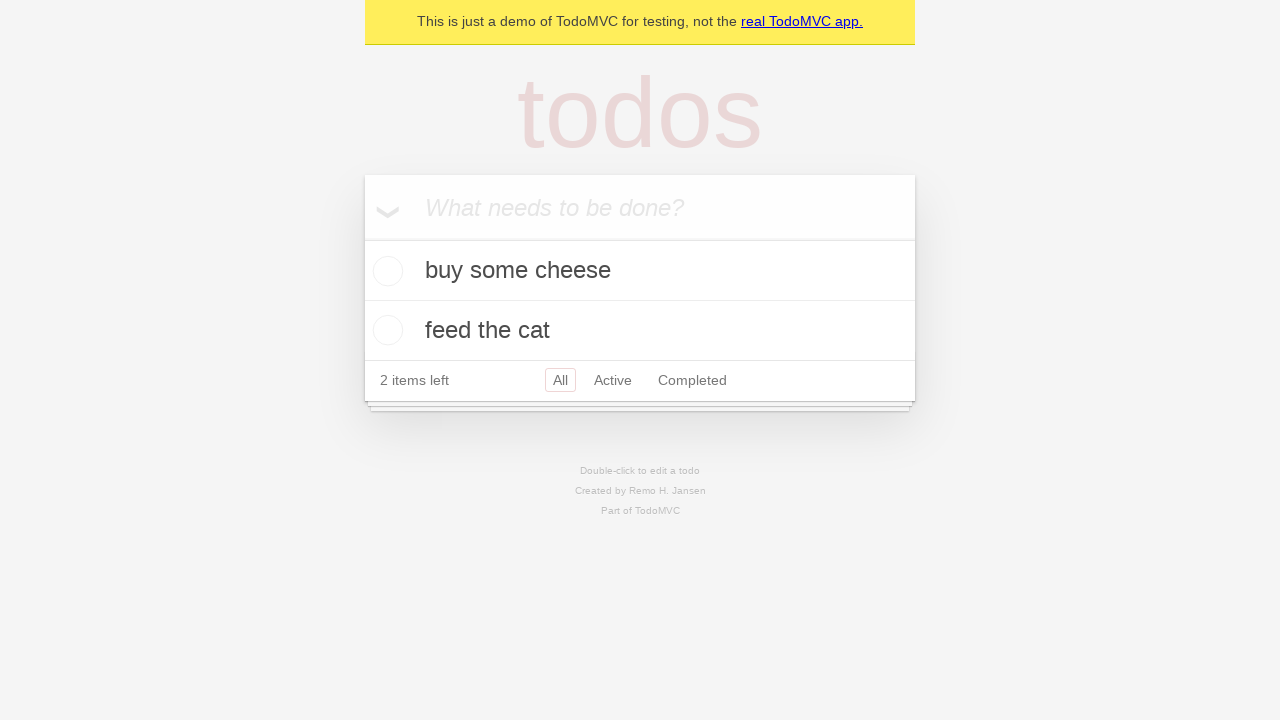

Filled third todo input with 'book a doctors appointment' on internal:attr=[placeholder="What needs to be done?"i]
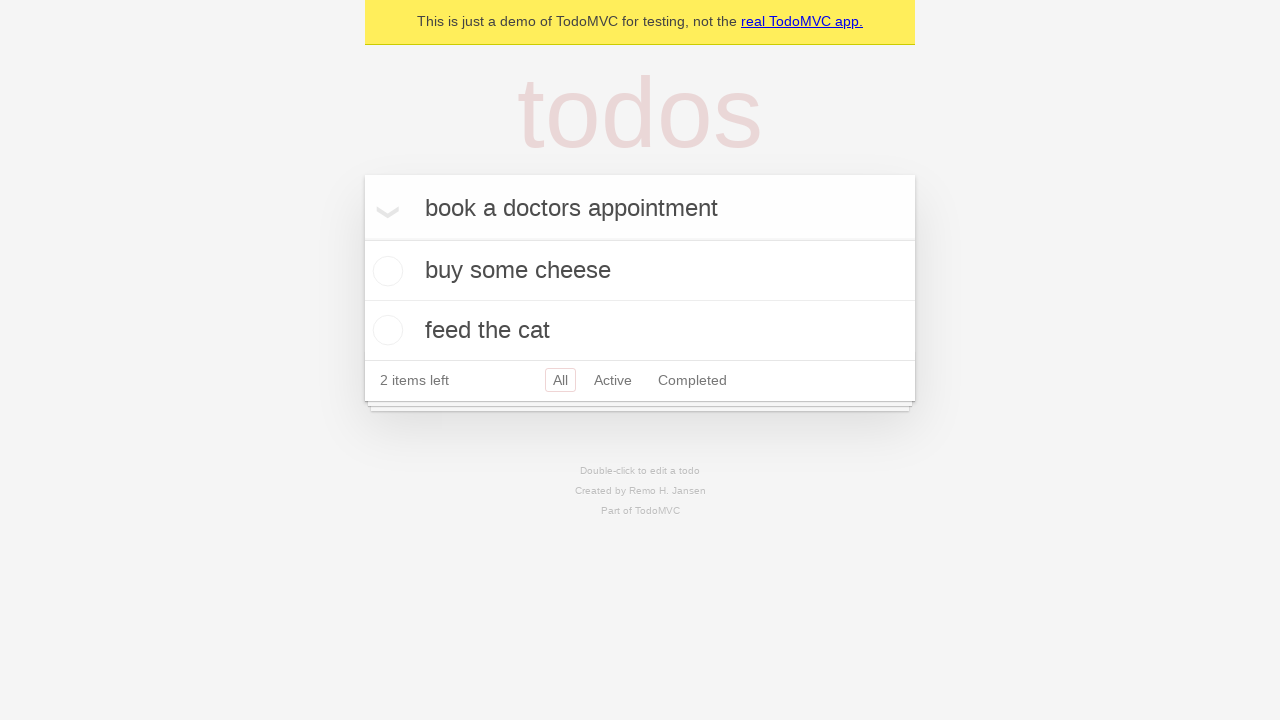

Pressed Enter to create third todo on internal:attr=[placeholder="What needs to be done?"i]
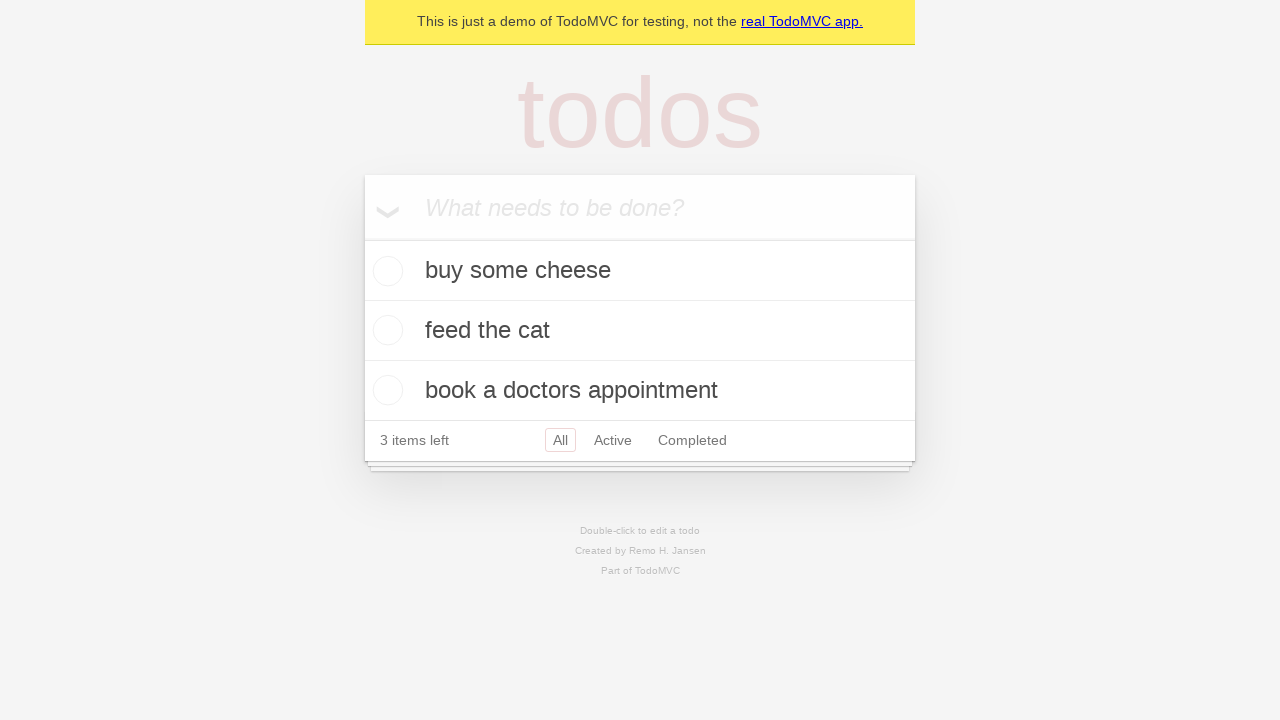

Checked toggle all checkbox to mark all todos as complete at (362, 238) on internal:label="Mark all as complete"i
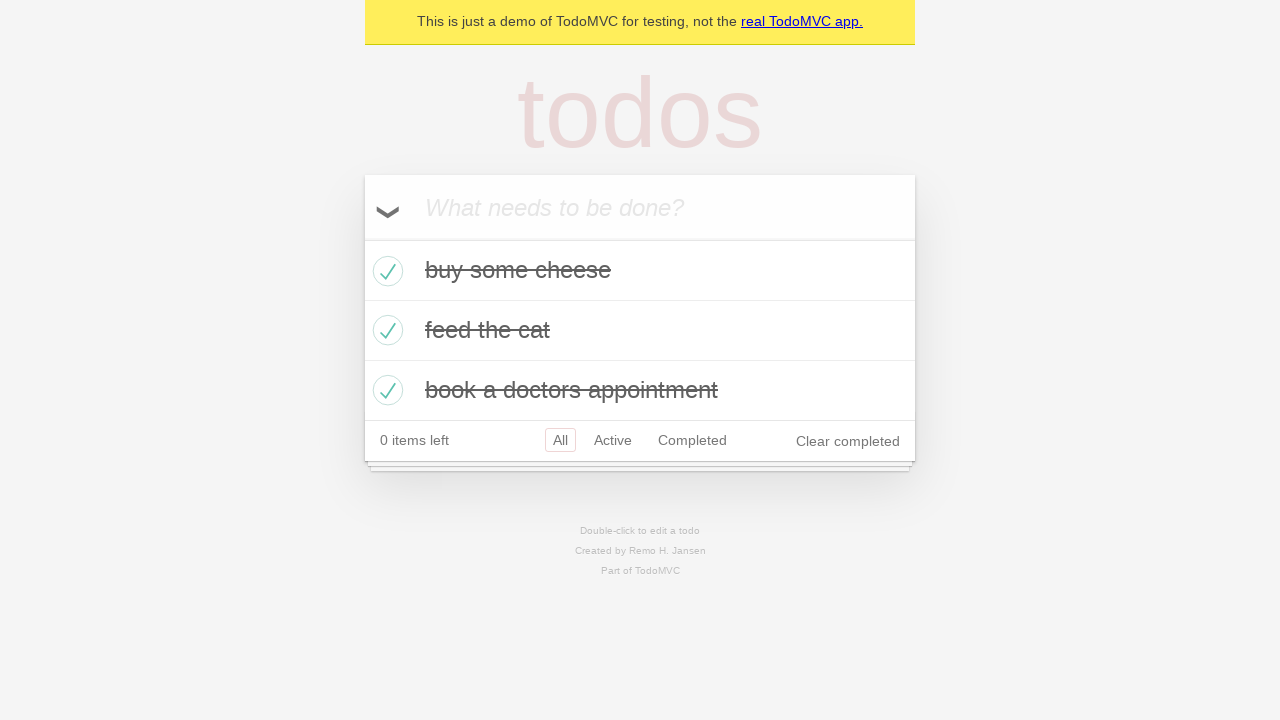

Unchecked toggle all checkbox to clear complete state of all todos at (362, 238) on internal:label="Mark all as complete"i
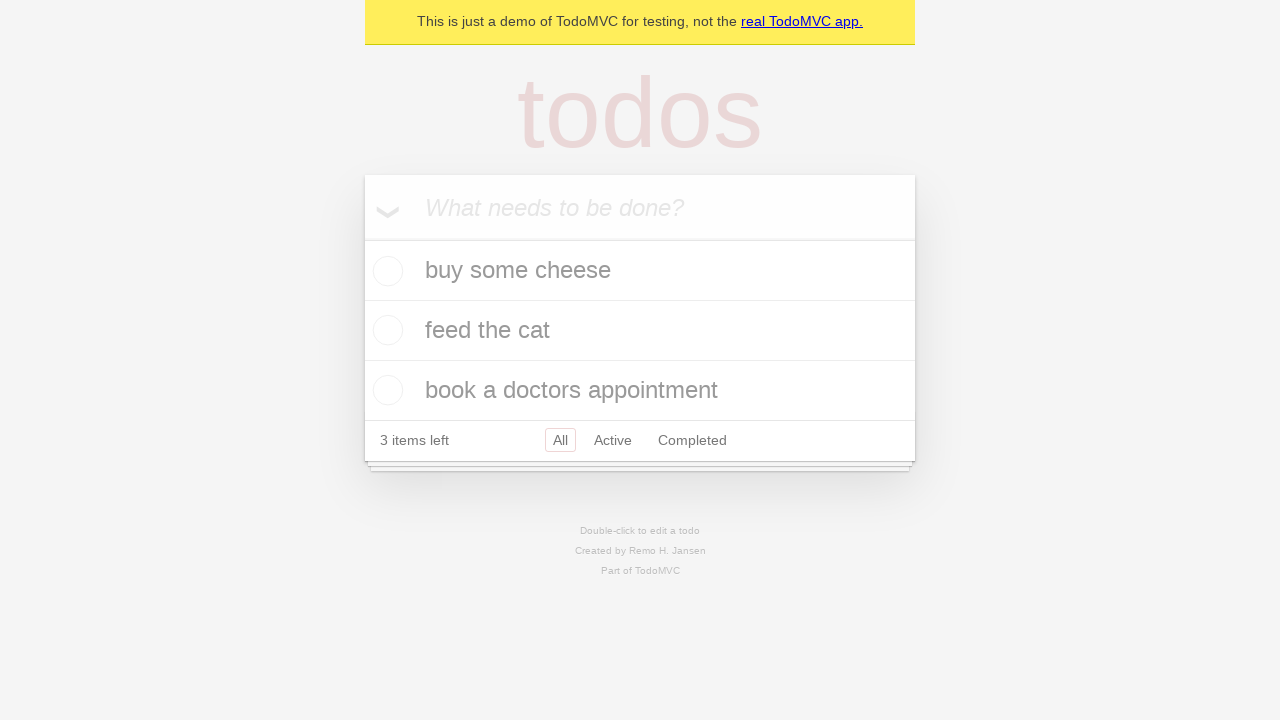

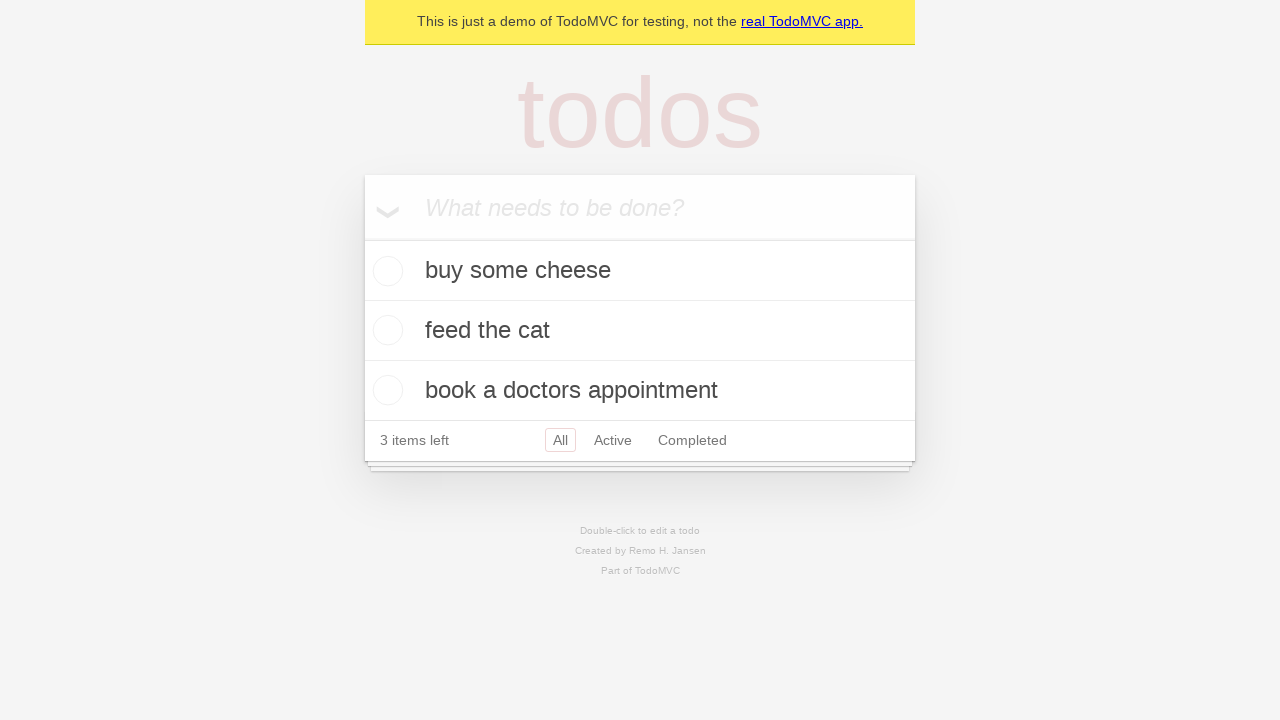